Performs monkey testing by executing random UI actions including clicking, scrolling, typing, and form filling on the demo QA website

Starting URL: https://demoqa.com/

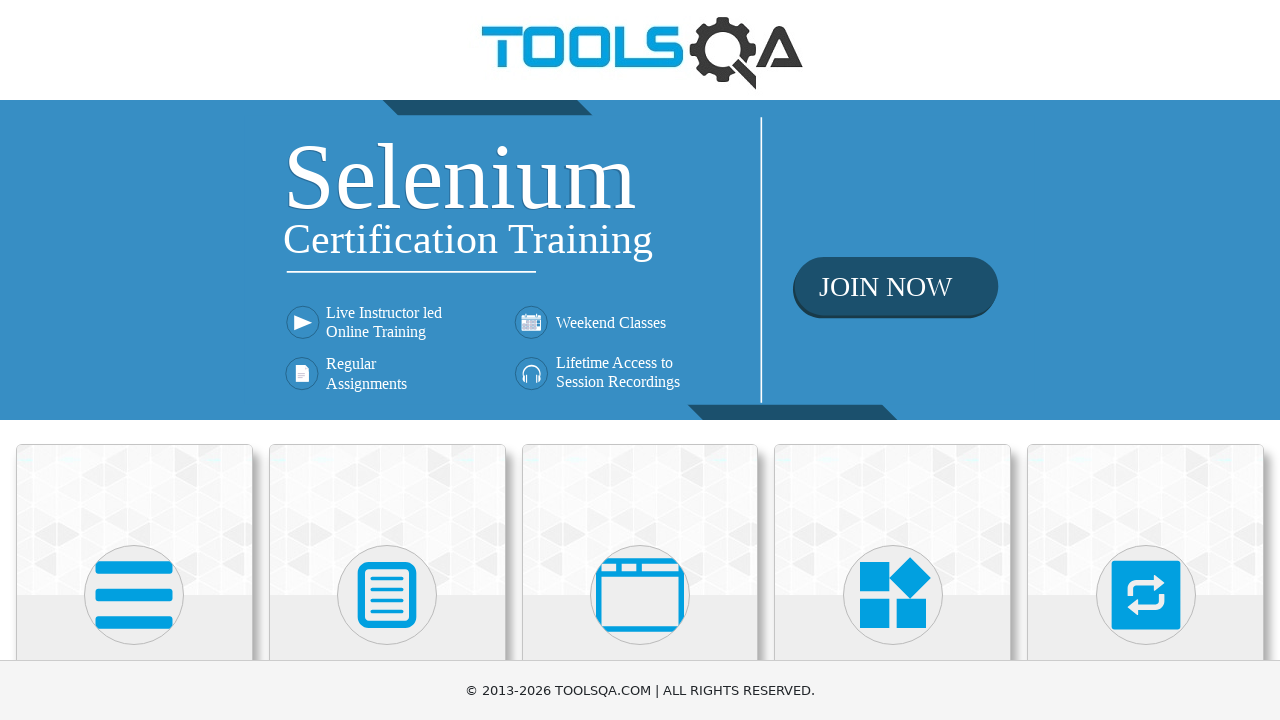

Retrieved all clickable elements (buttons, links, submit/button inputs)
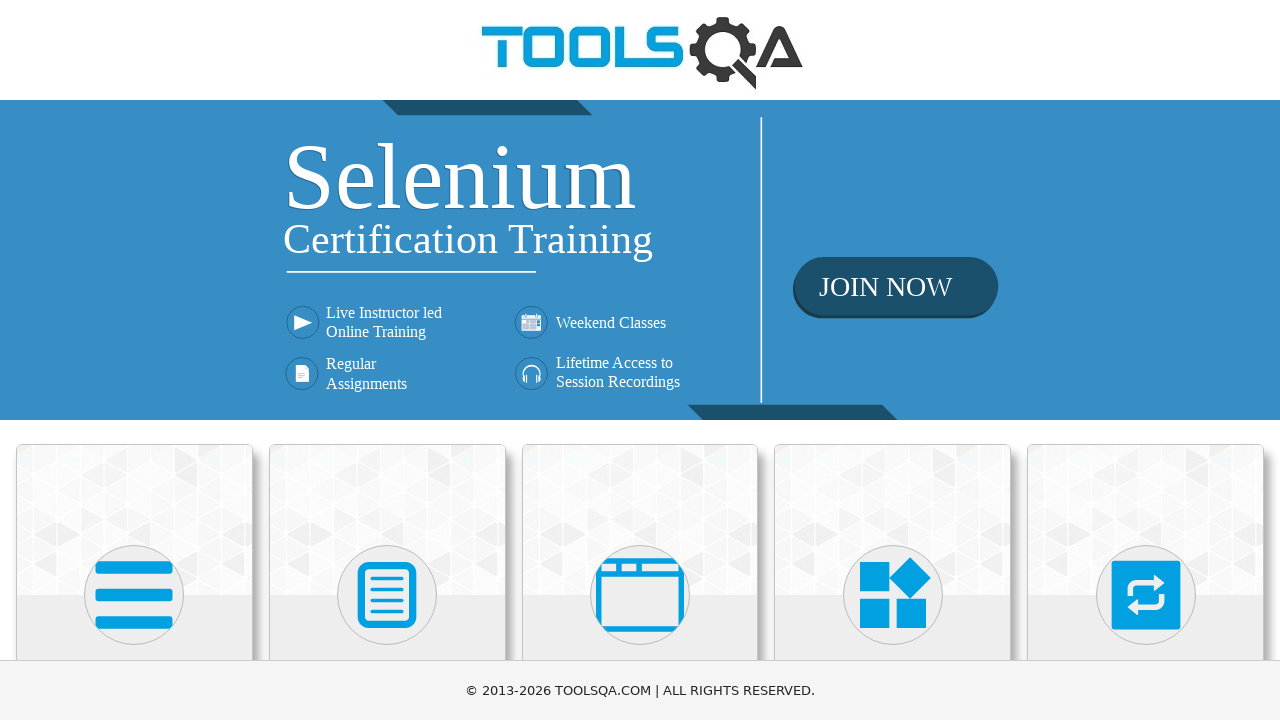

Performed random click on a clickable element
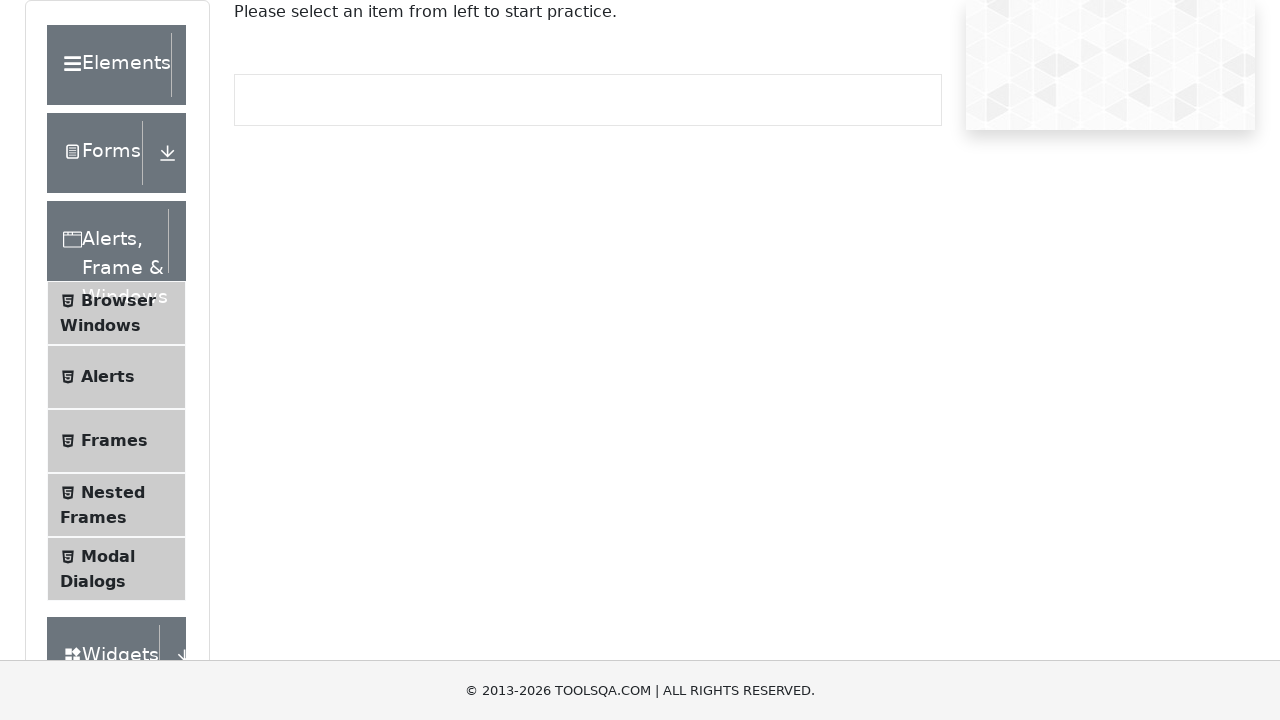

Performed random vertical scroll by 289 pixels
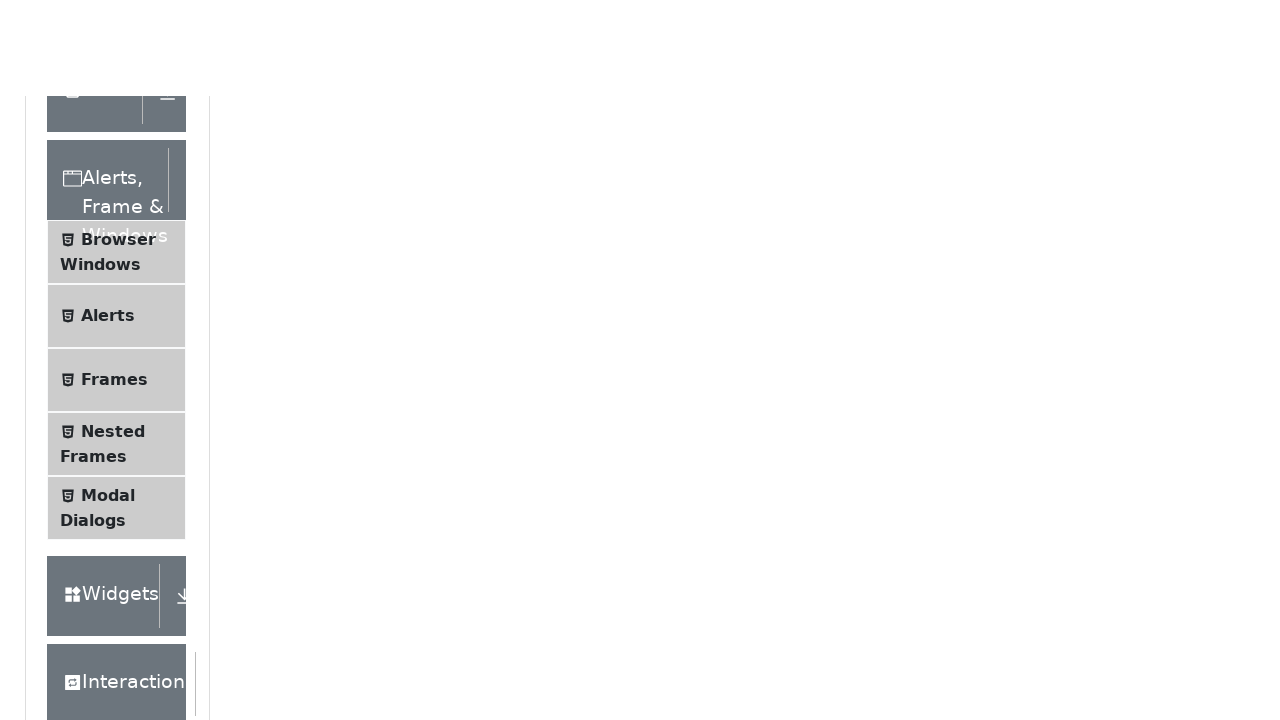

Performed random vertical scroll by 207 pixels
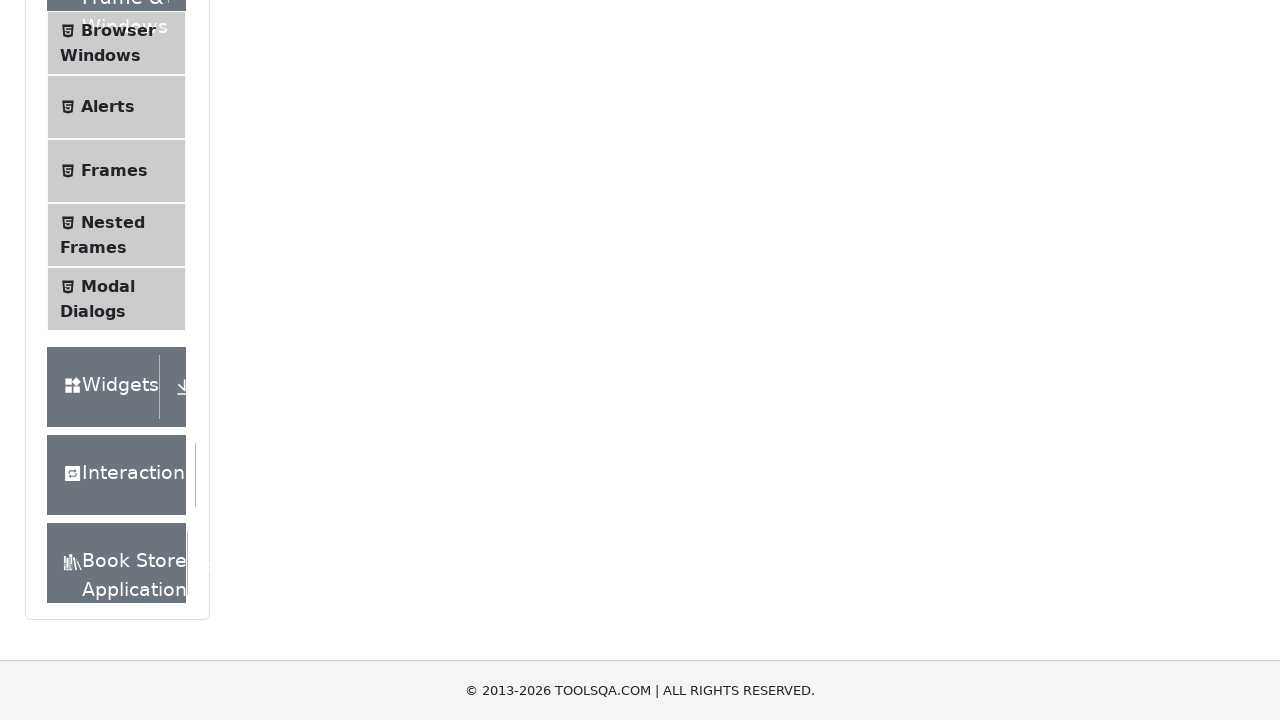

Retrieved all text input and textarea elements
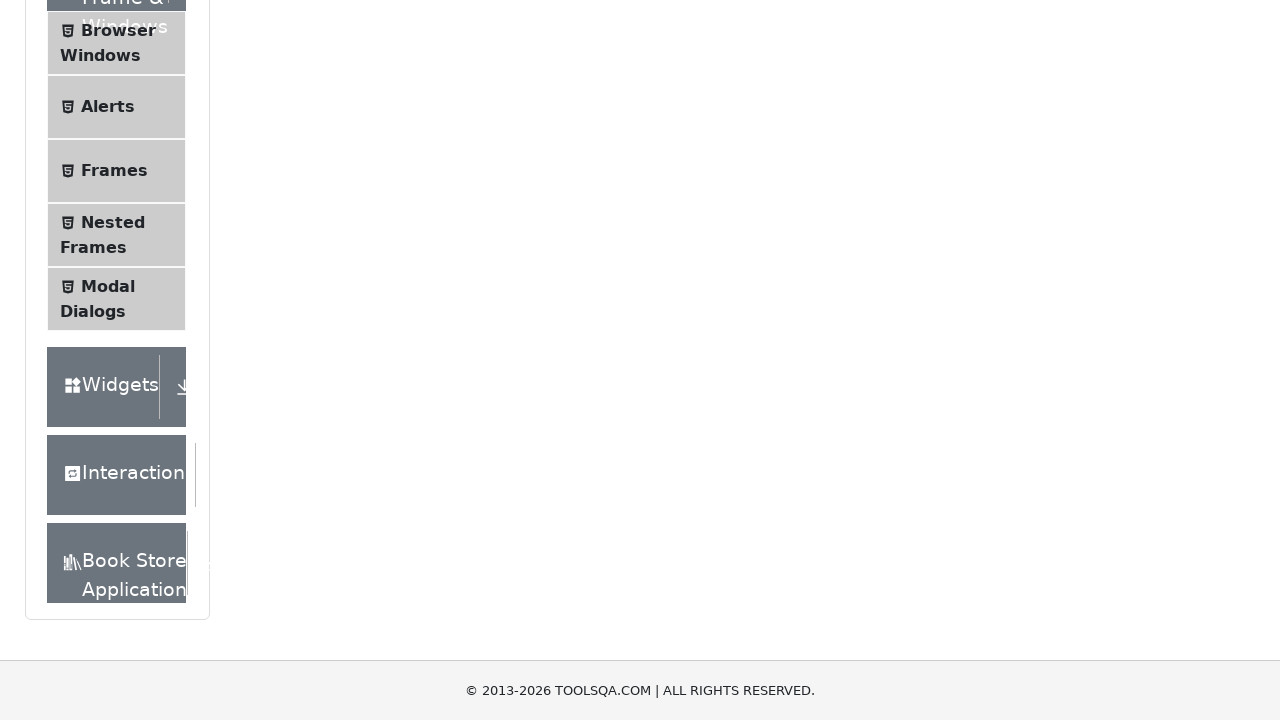

Typed random text into focused element
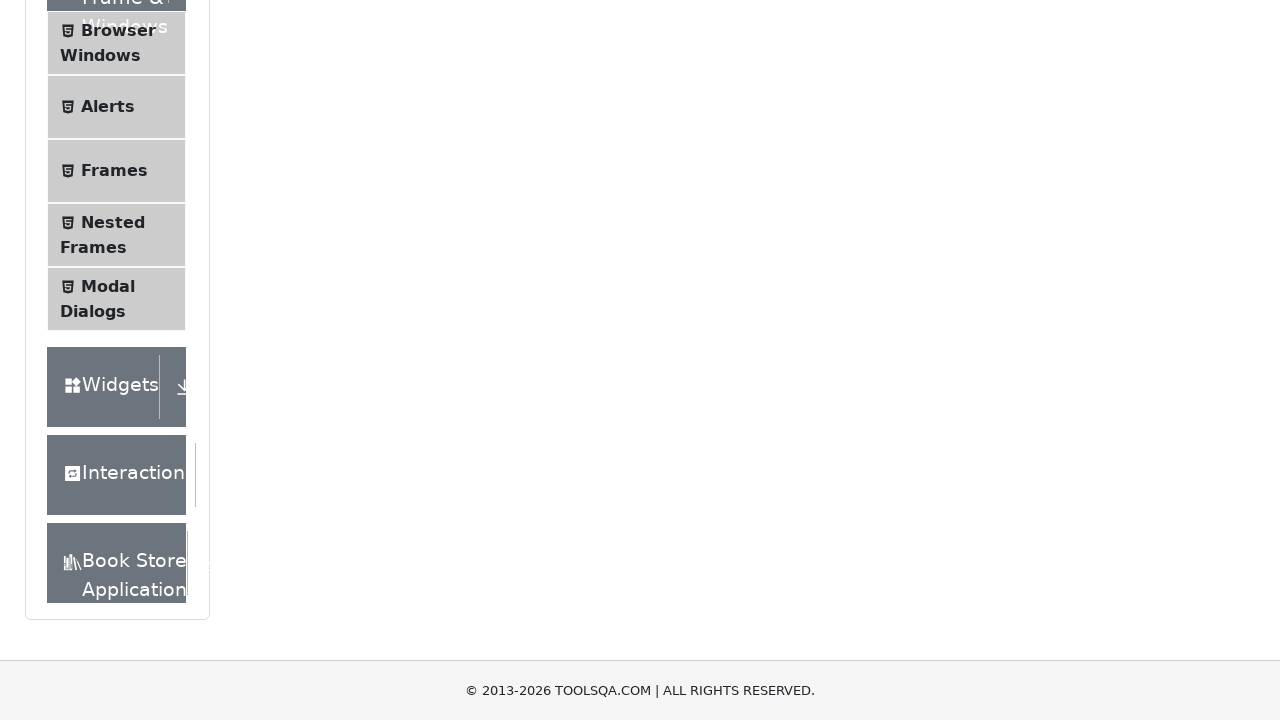

Performed random mouse click at coordinates (714, 460) at (714, 460)
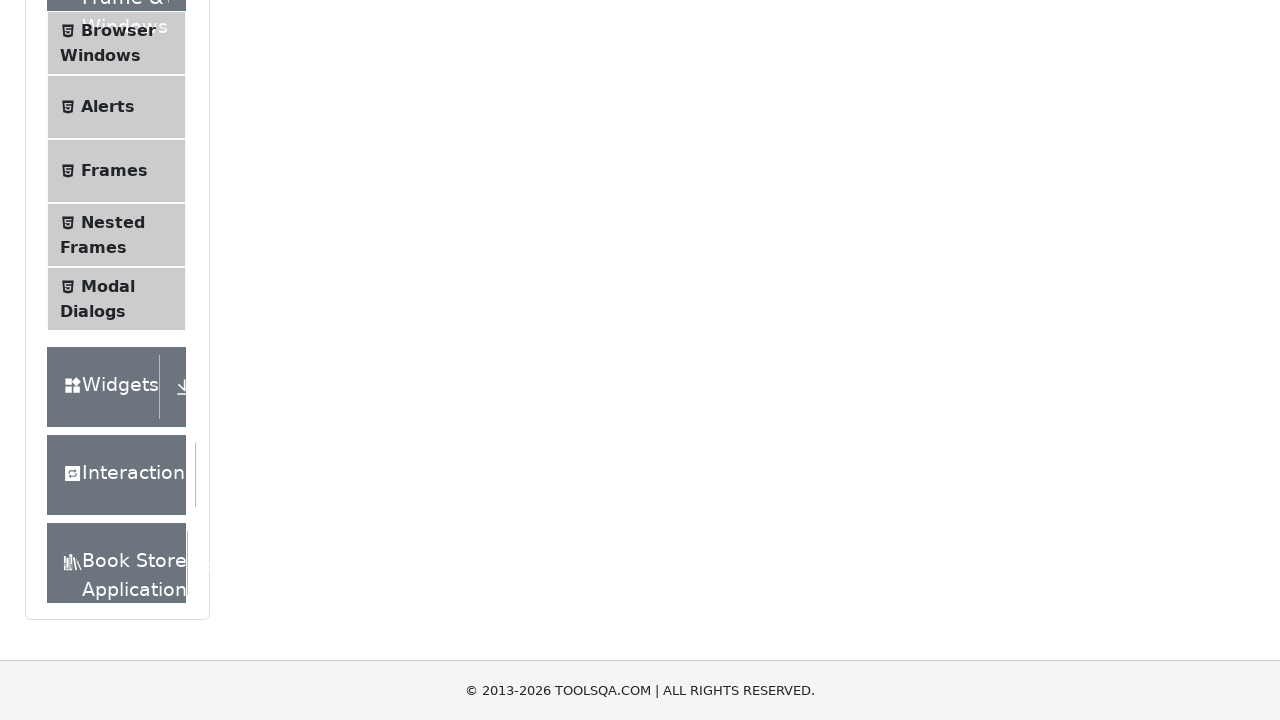

Performed random mouse click at coordinates (735, 161) at (735, 161)
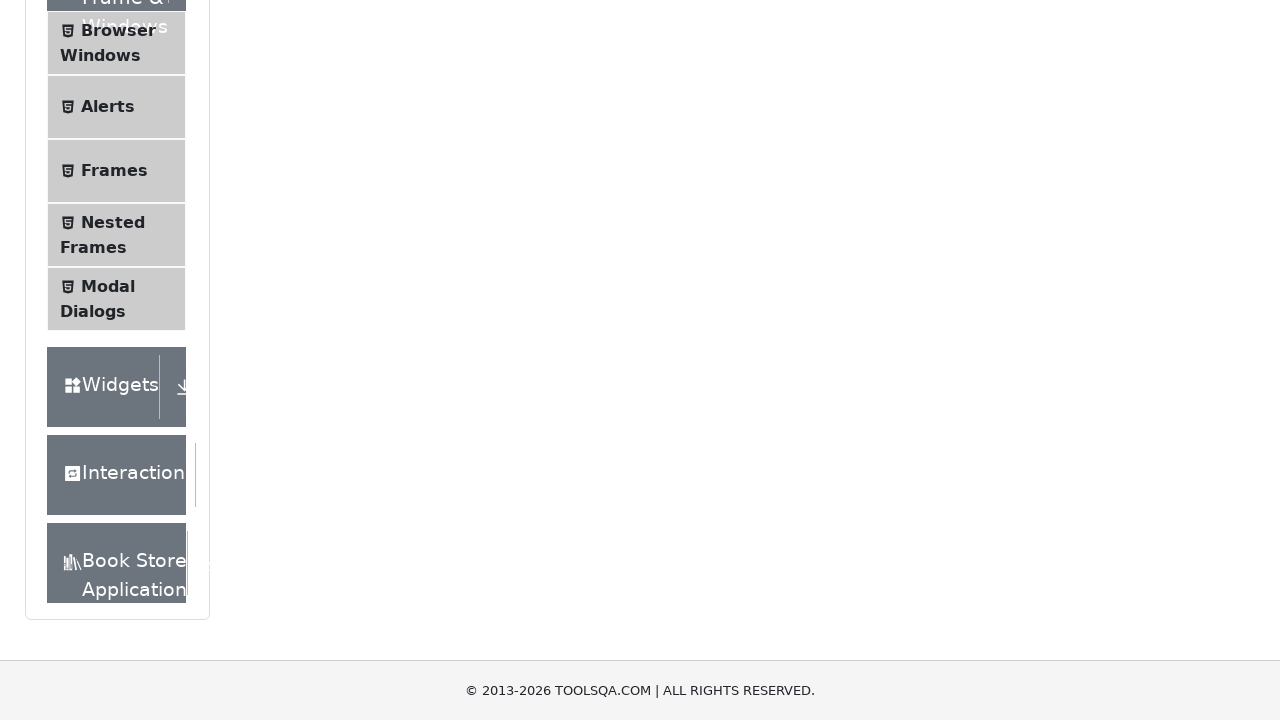

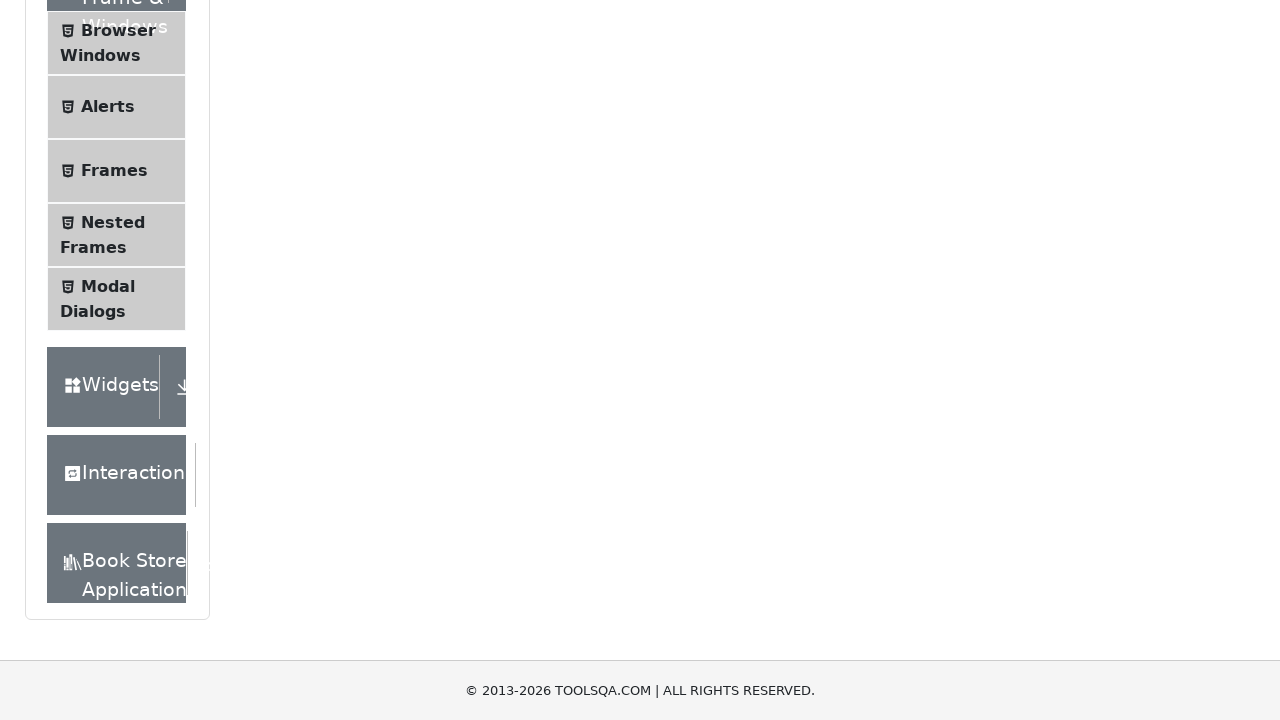